Uses the delim.co online delimiter conversion tool by inputting a newline-separated list of IDs, clicking the convert button to add commas, and interacting with the output field.

Starting URL: https://delim.co/#

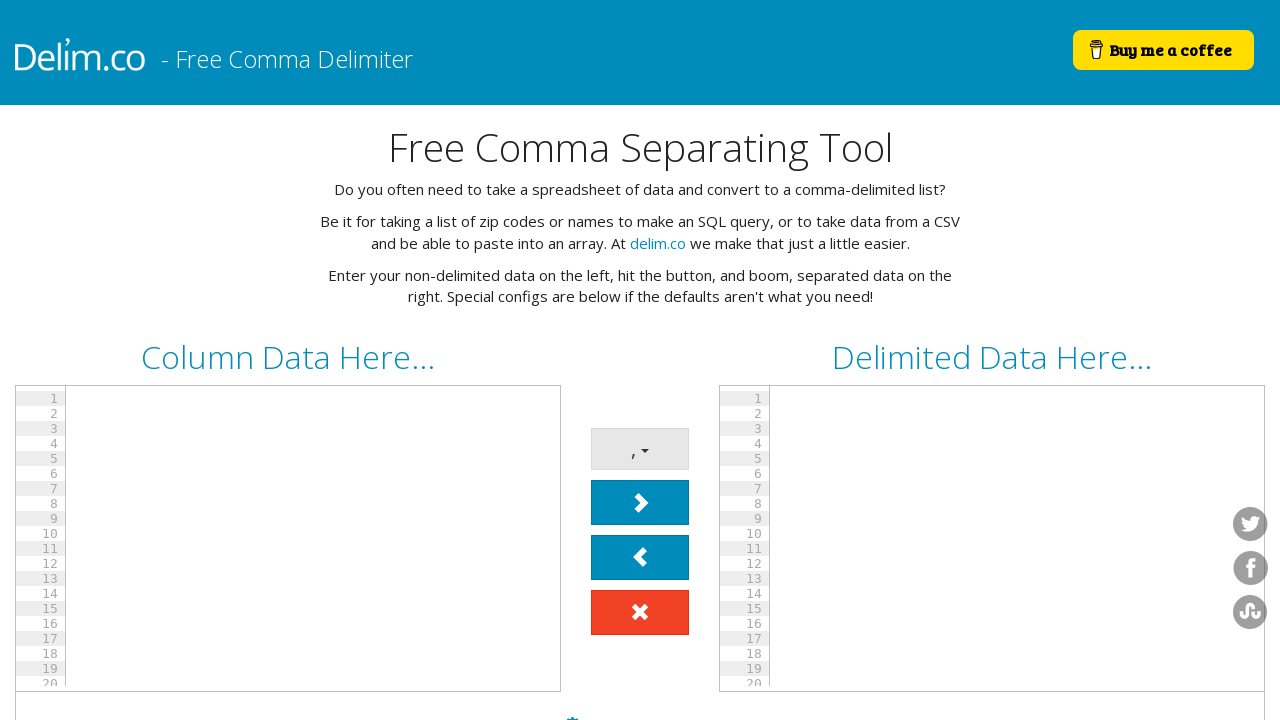

Clicked on the input textarea at (311, 536) on [ng-model='settings.docsv_string']
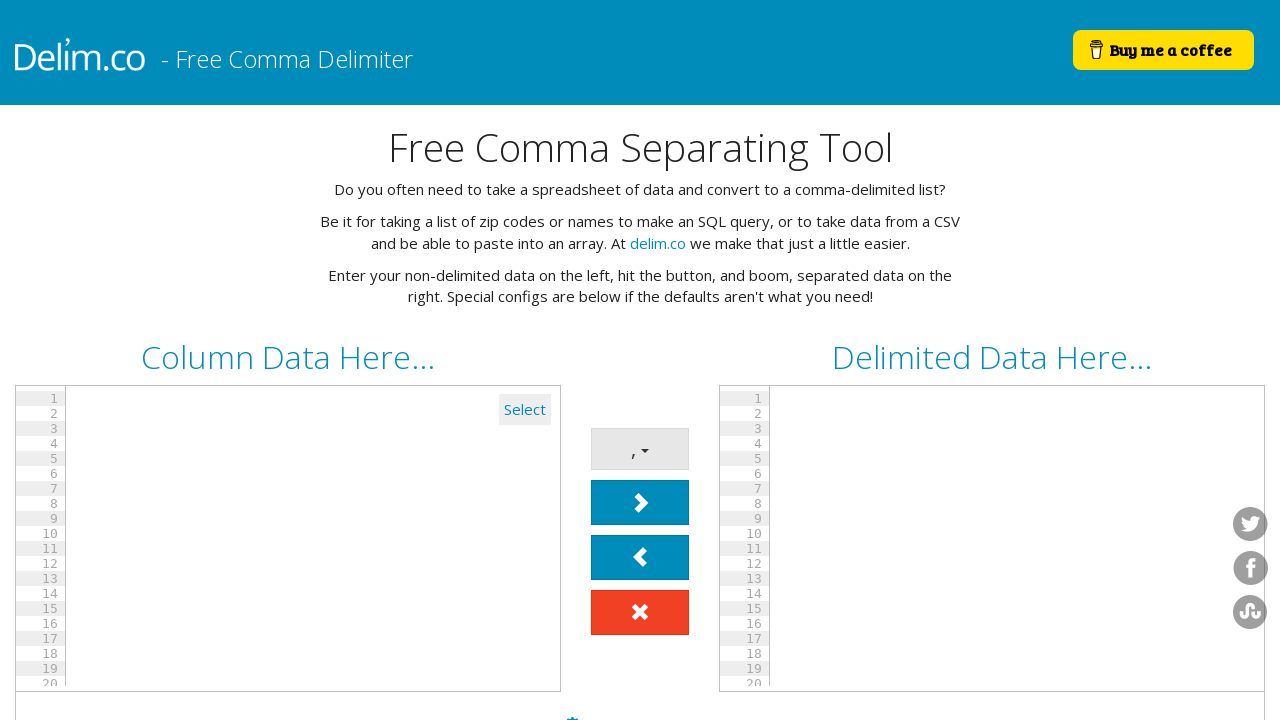

Filled input field with newline-separated list of IDs (APP-1734 through APP-1742) on [ng-model='settings.docsv_string']
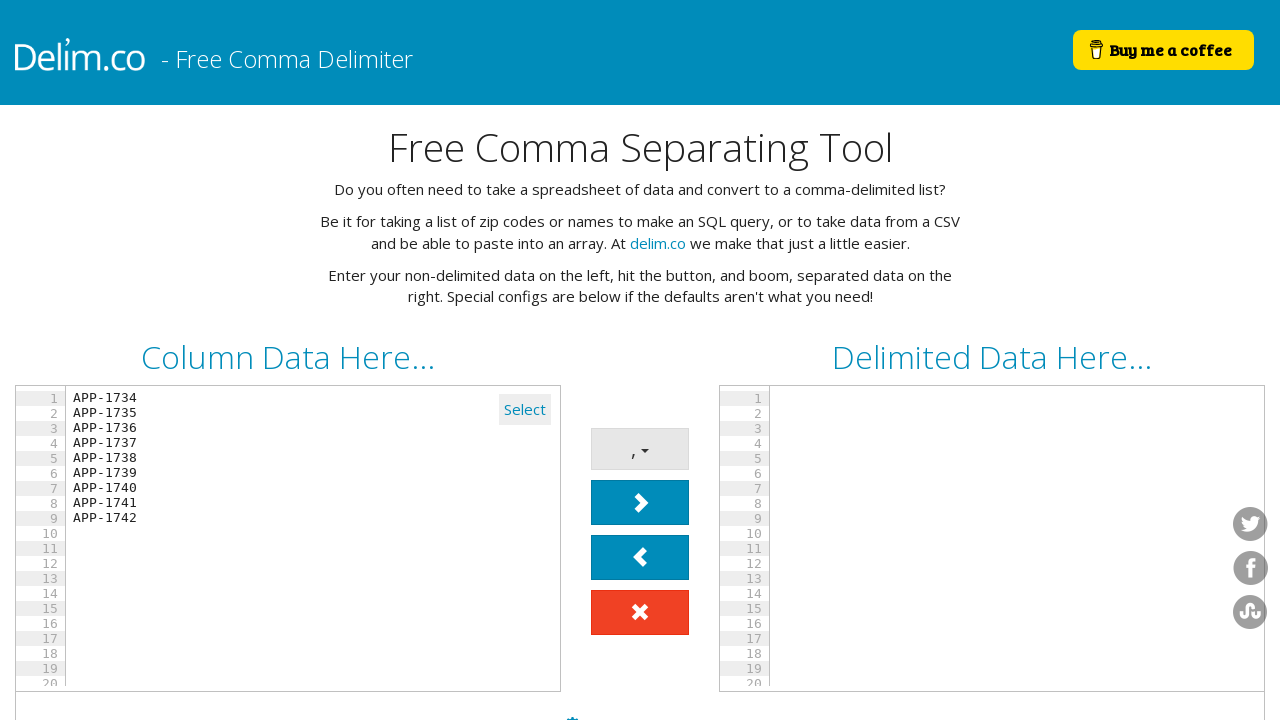

Clicked the 'Add Commas' button to convert the list at (640, 502) on [ng-click='addCommas(settings)']
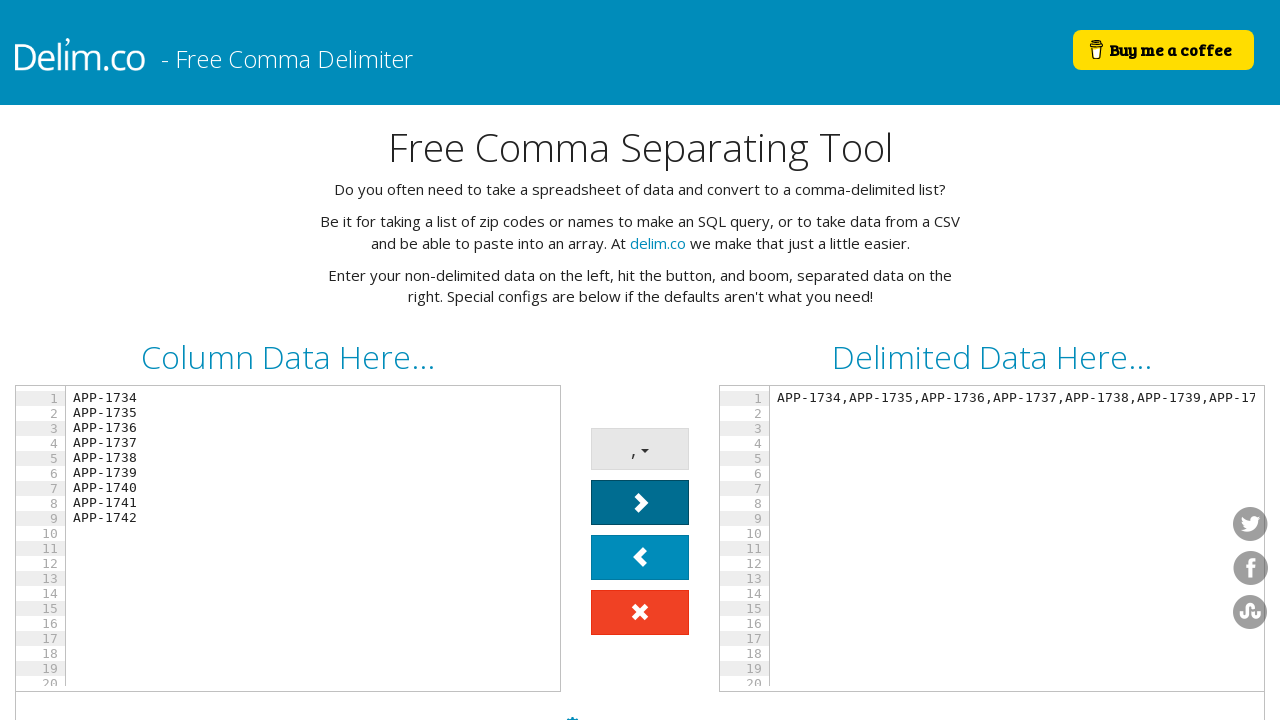

Clicked on the output field to view converted results at (1015, 536) on [name='undo_csv']
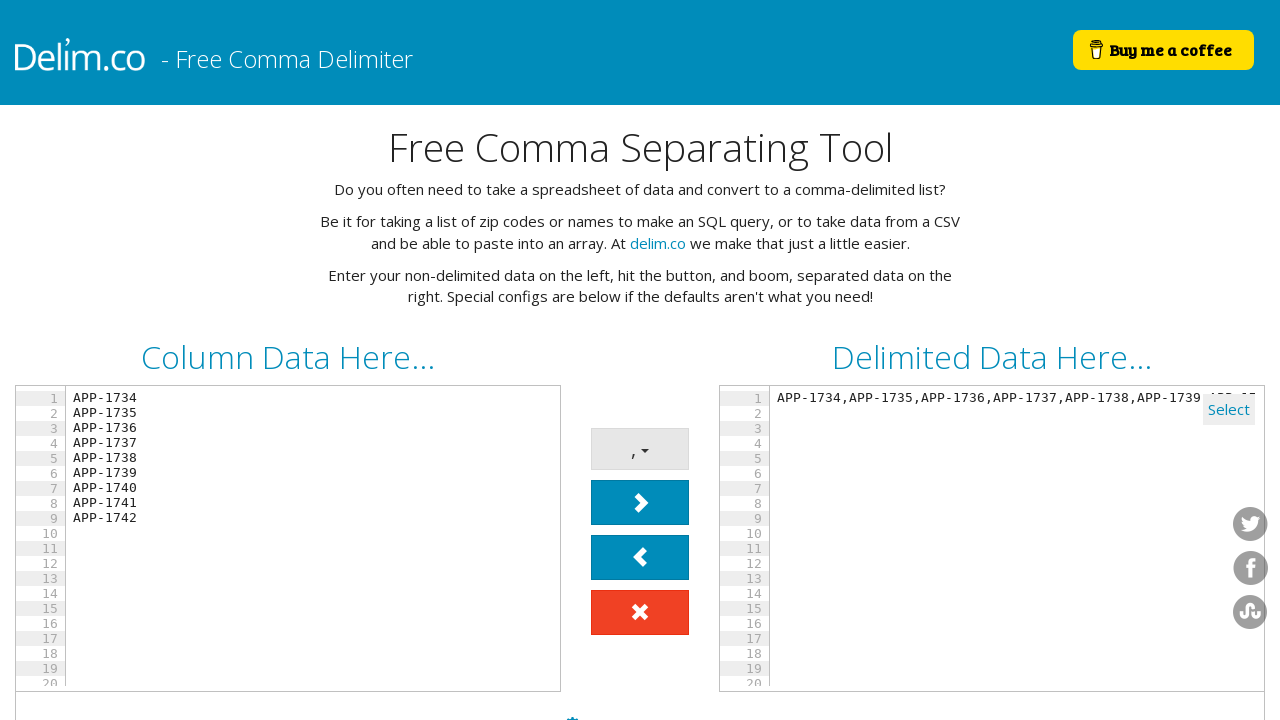

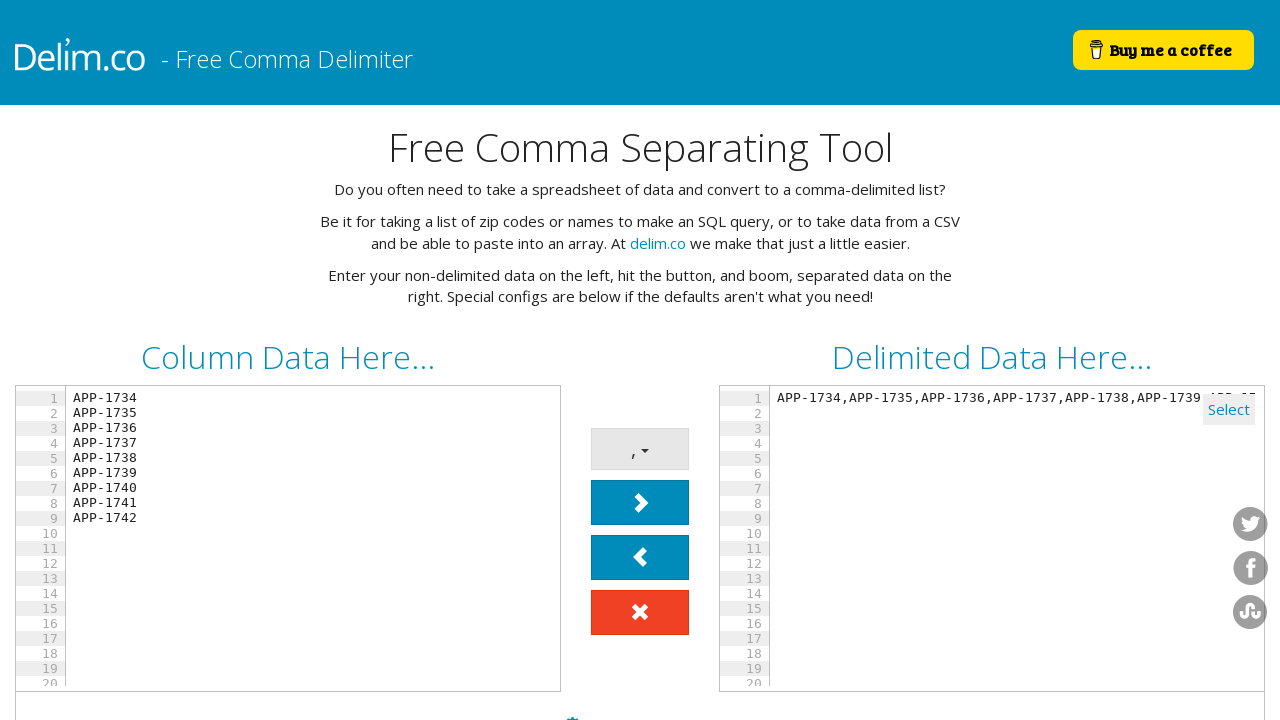